Tests adding a task with special characters and verifying it displays correctly

Starting URL: https://todomvc.com/examples/typescript-react/#/

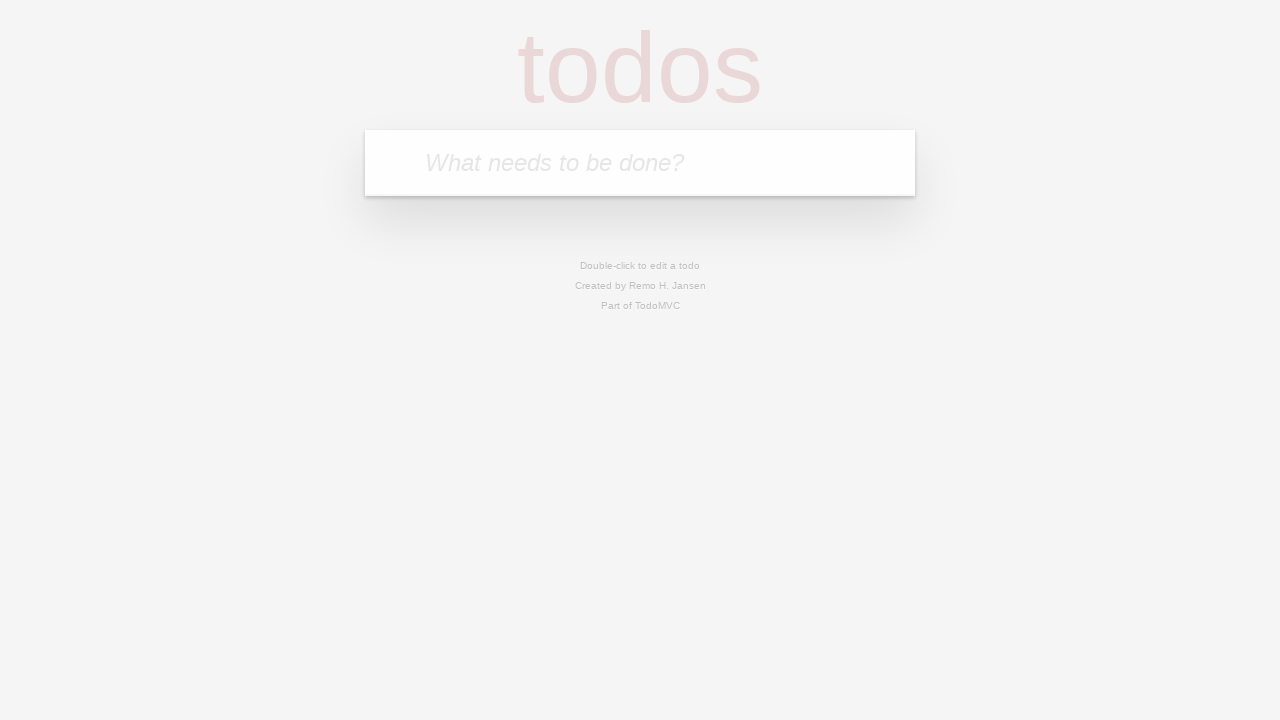

Filled task input with special characters: 'Special !@#$%^*()' on internal:attr=[placeholder="What needs to be done?"i]
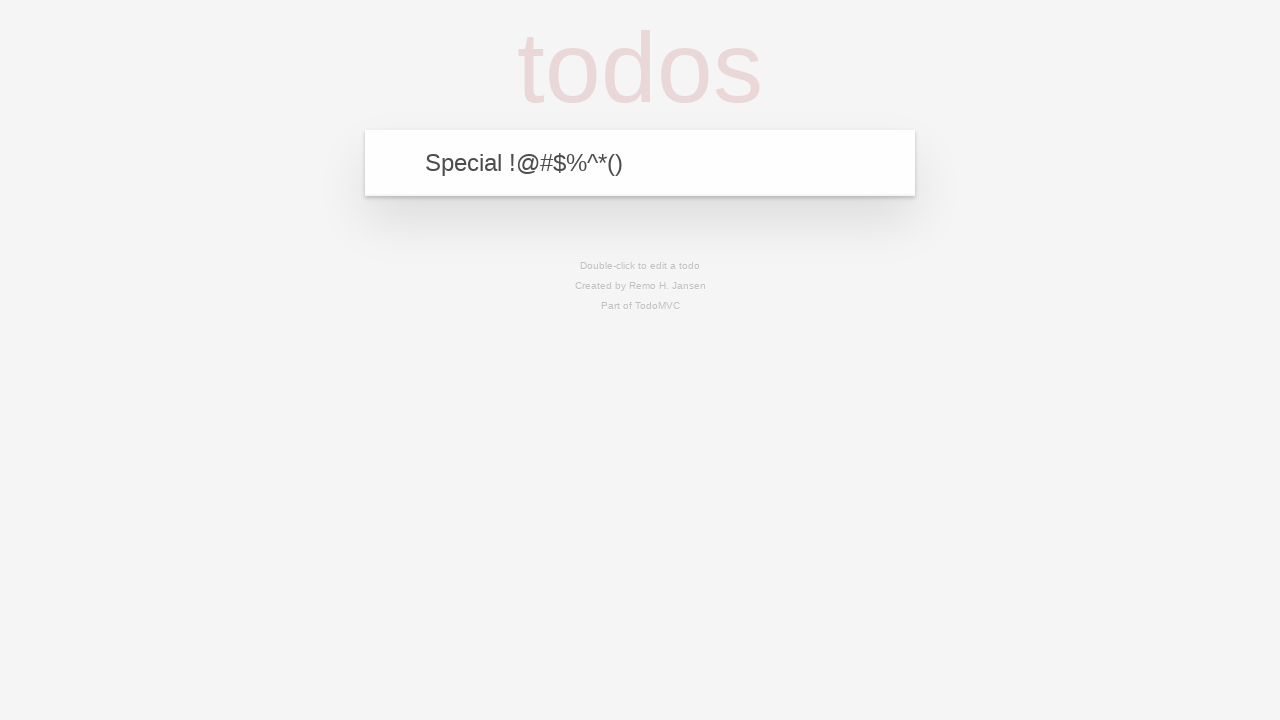

Pressed Enter to submit the task with special characters on internal:attr=[placeholder="What needs to be done?"i]
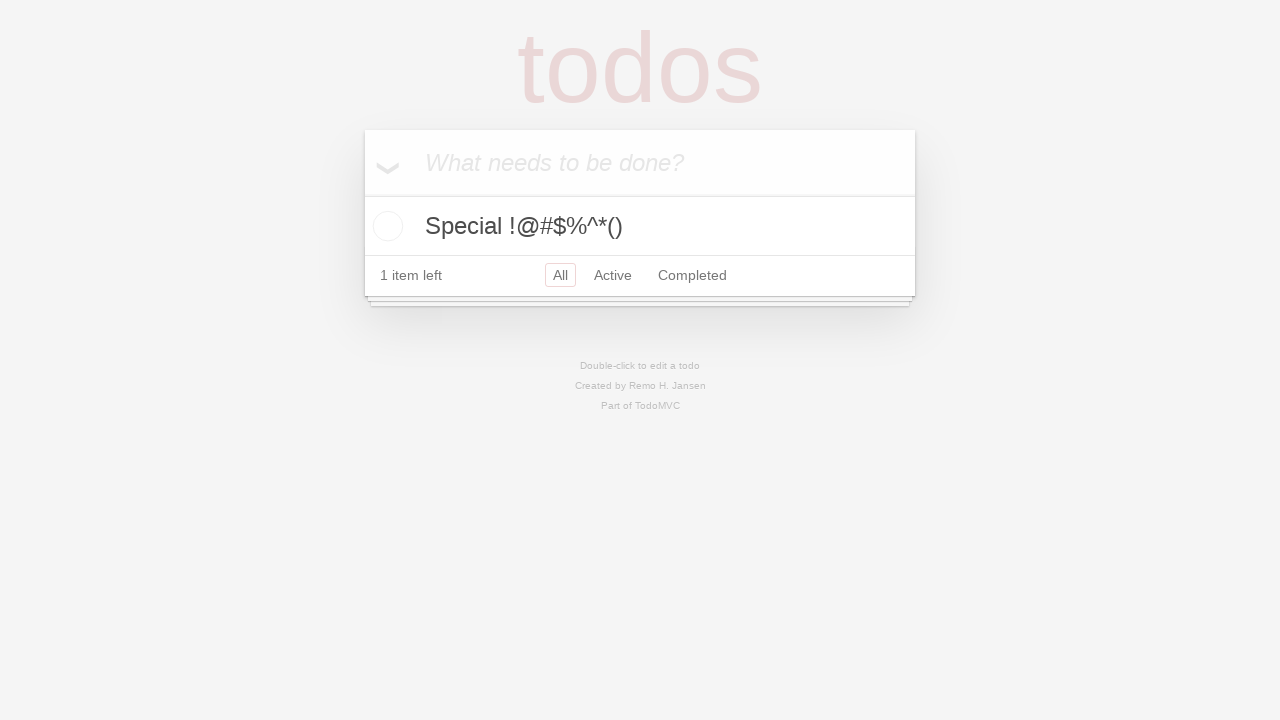

Verified task with special characters is visible in the task list
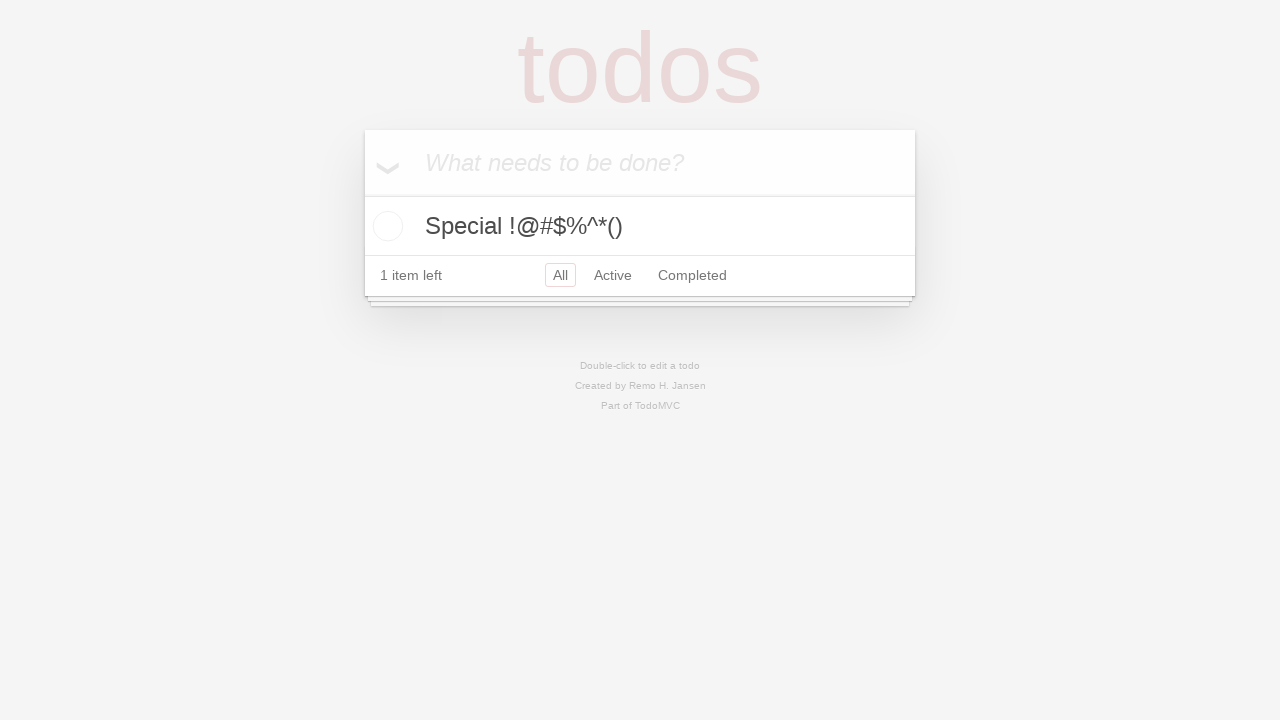

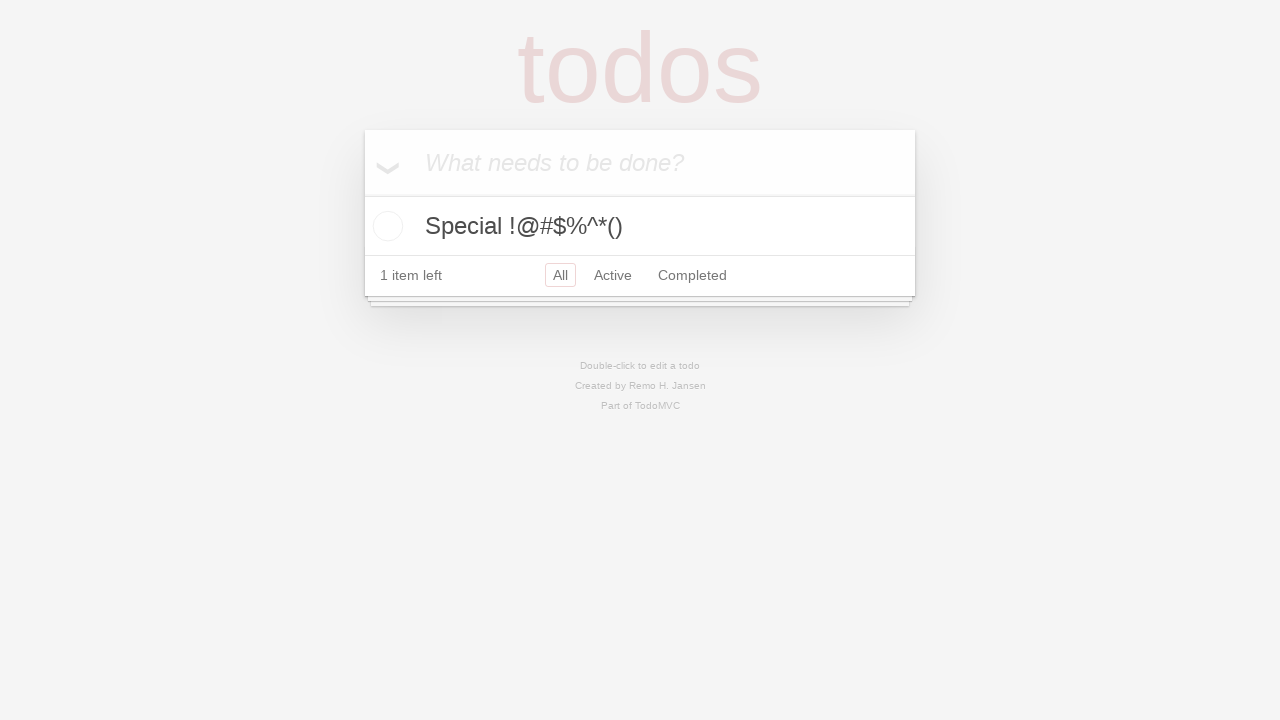